Tests a multi-step form by first clicking a dynamically calculated link text, then filling out a form with name, last name, city, and country fields before submitting

Starting URL: http://suninjuly.github.io/find_link_text

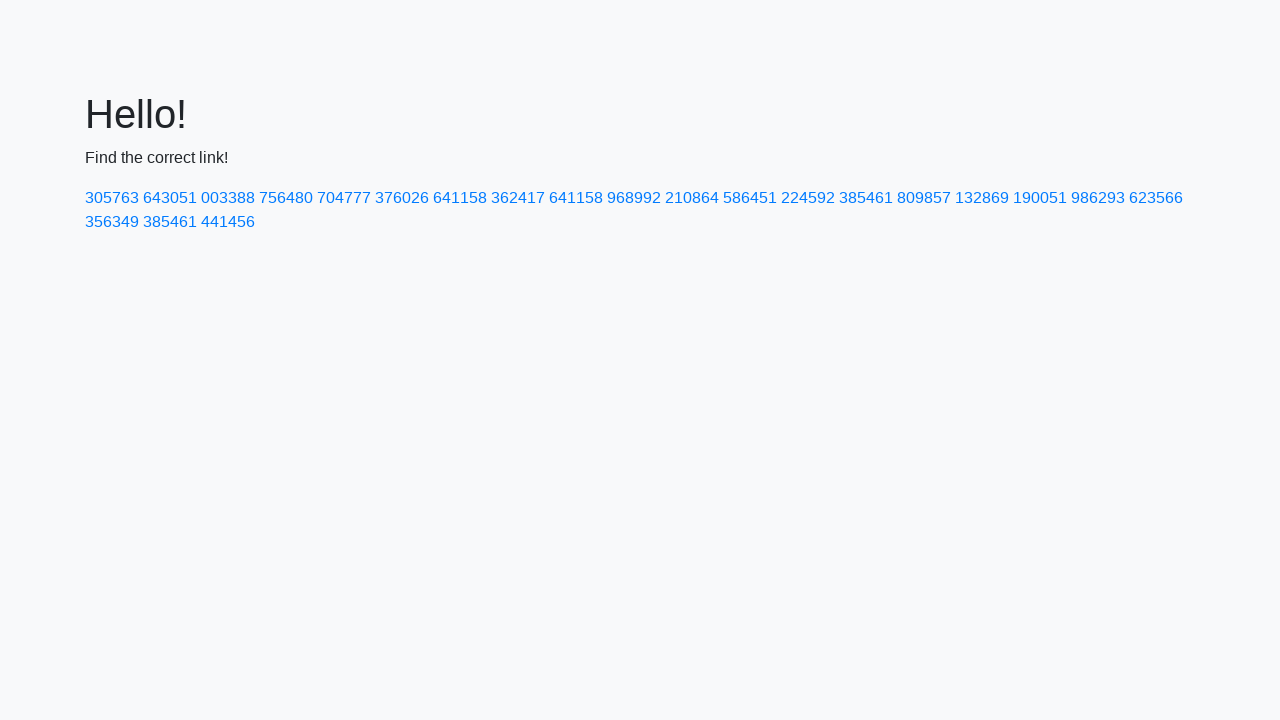

Clicked dynamically calculated link with text '224592' at (808, 198) on text=224592
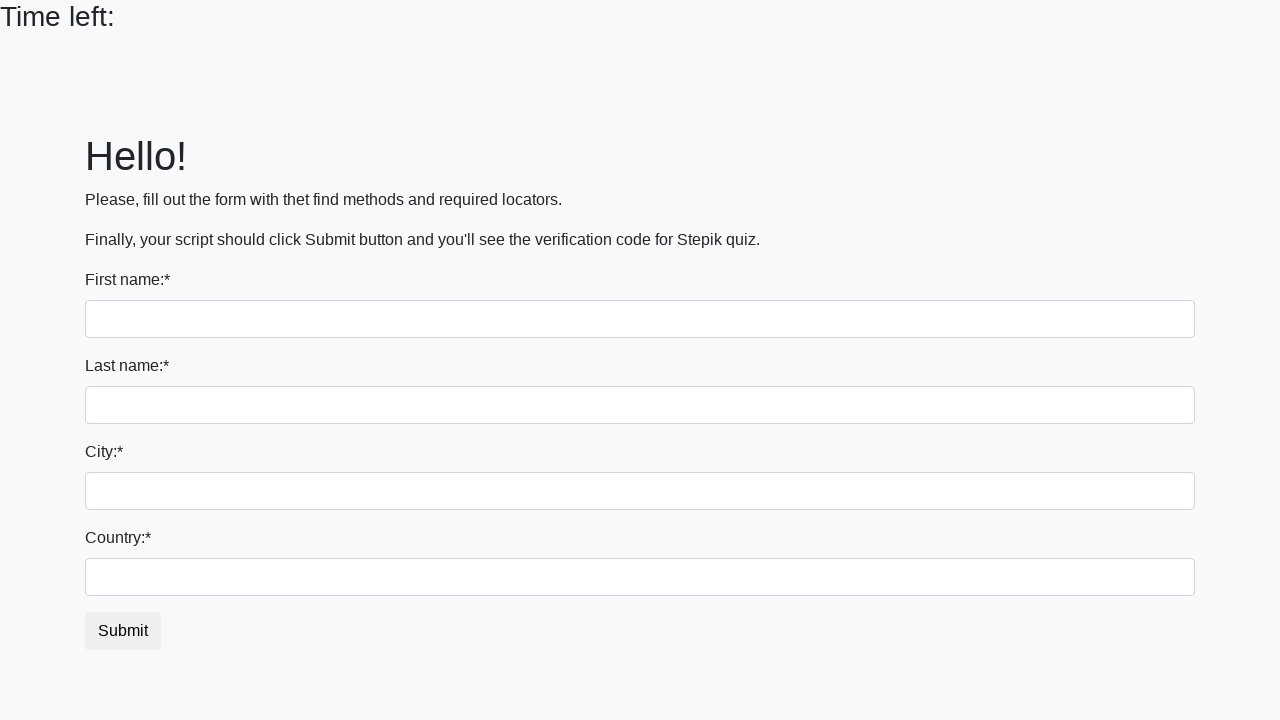

Filled first name field with 'Ivan' on input
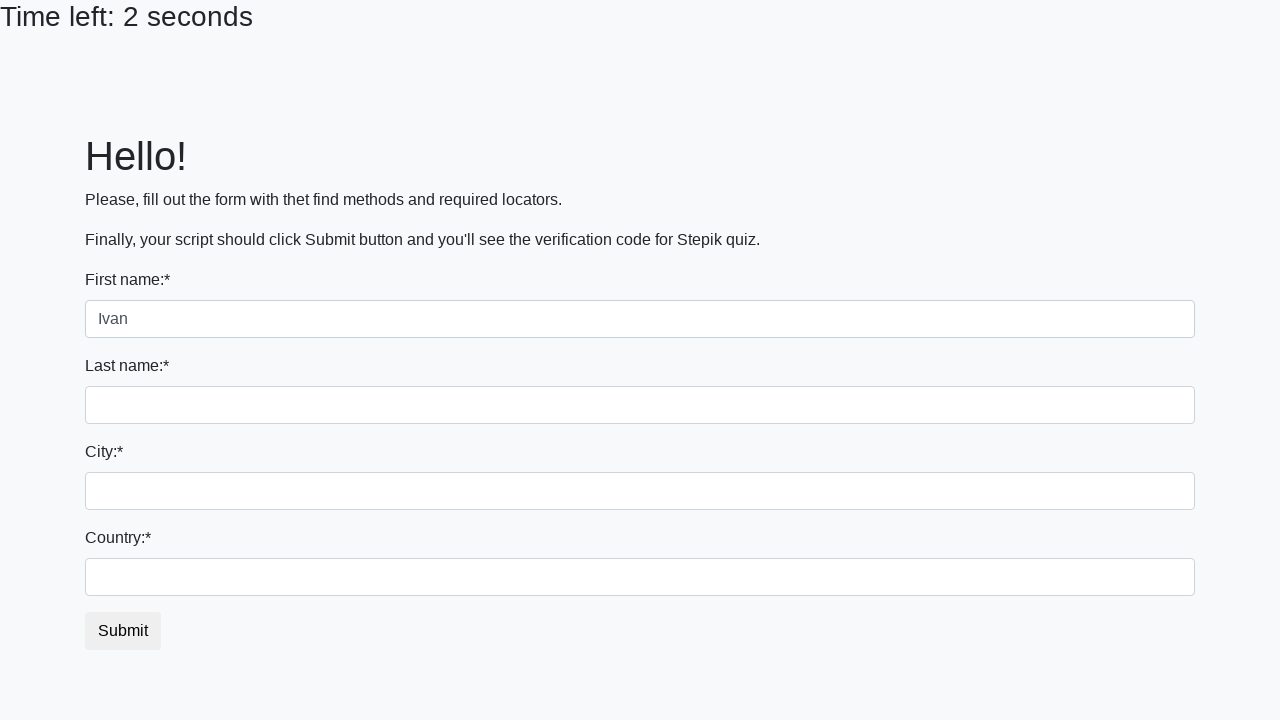

Filled last name field with 'Petrov' on input[name='last_name']
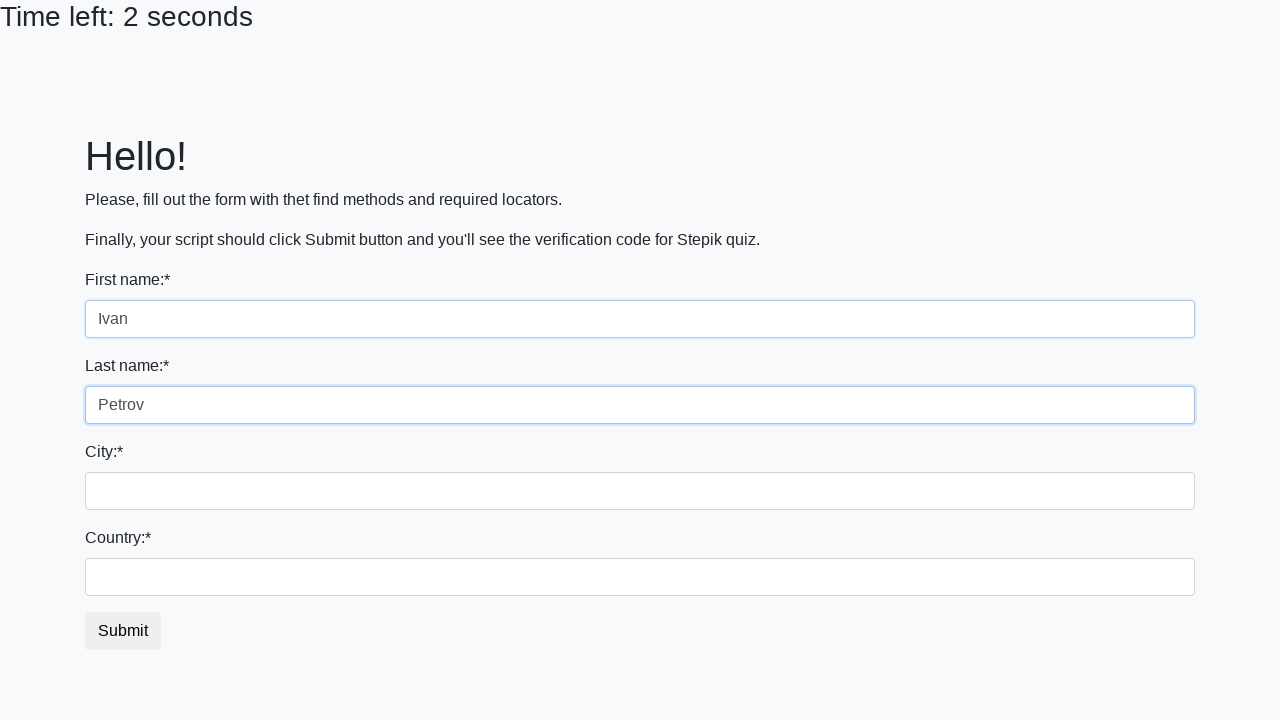

Filled city field with 'Smolensk' on .city
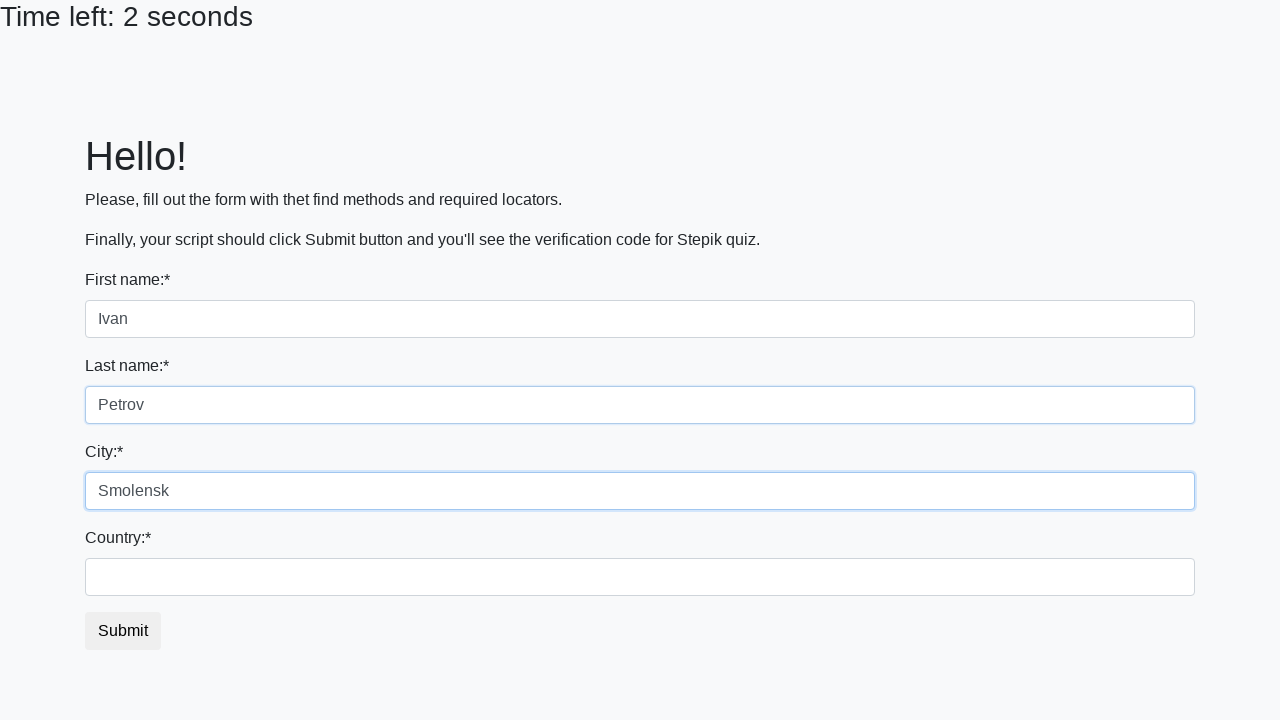

Filled country field with 'Russia' on #country
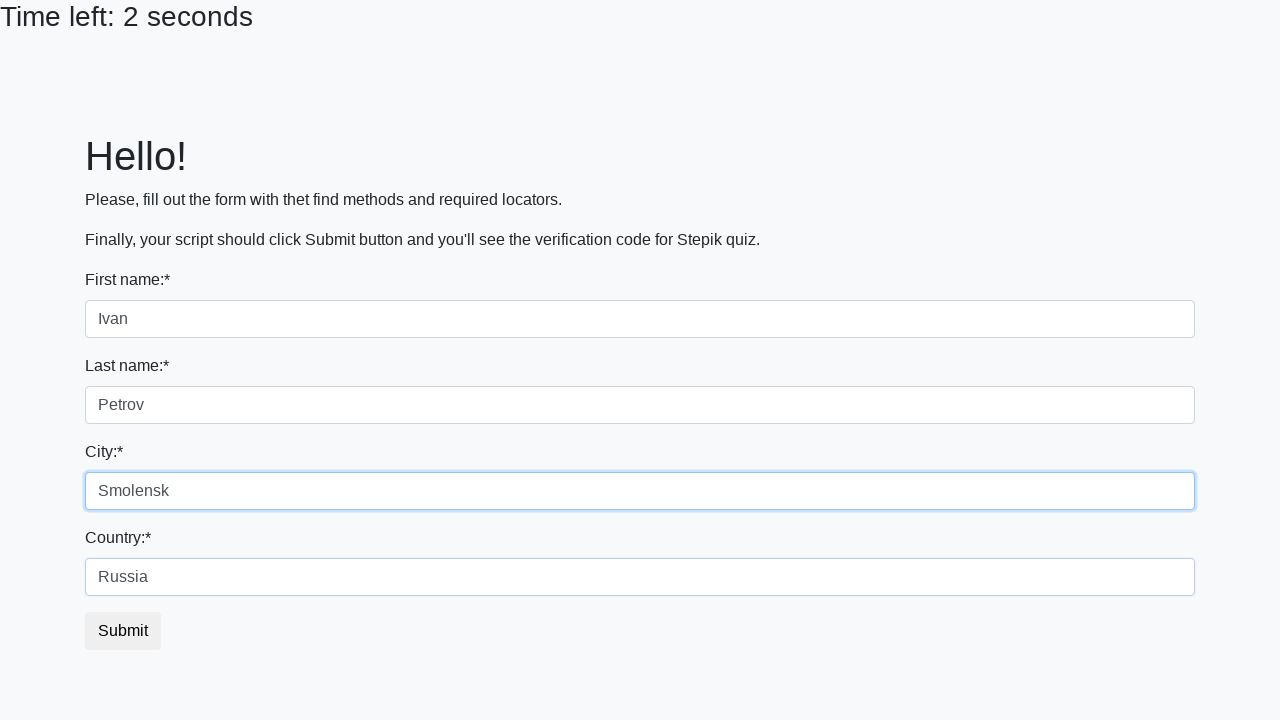

Clicked submit button to complete form submission at (123, 631) on button.btn
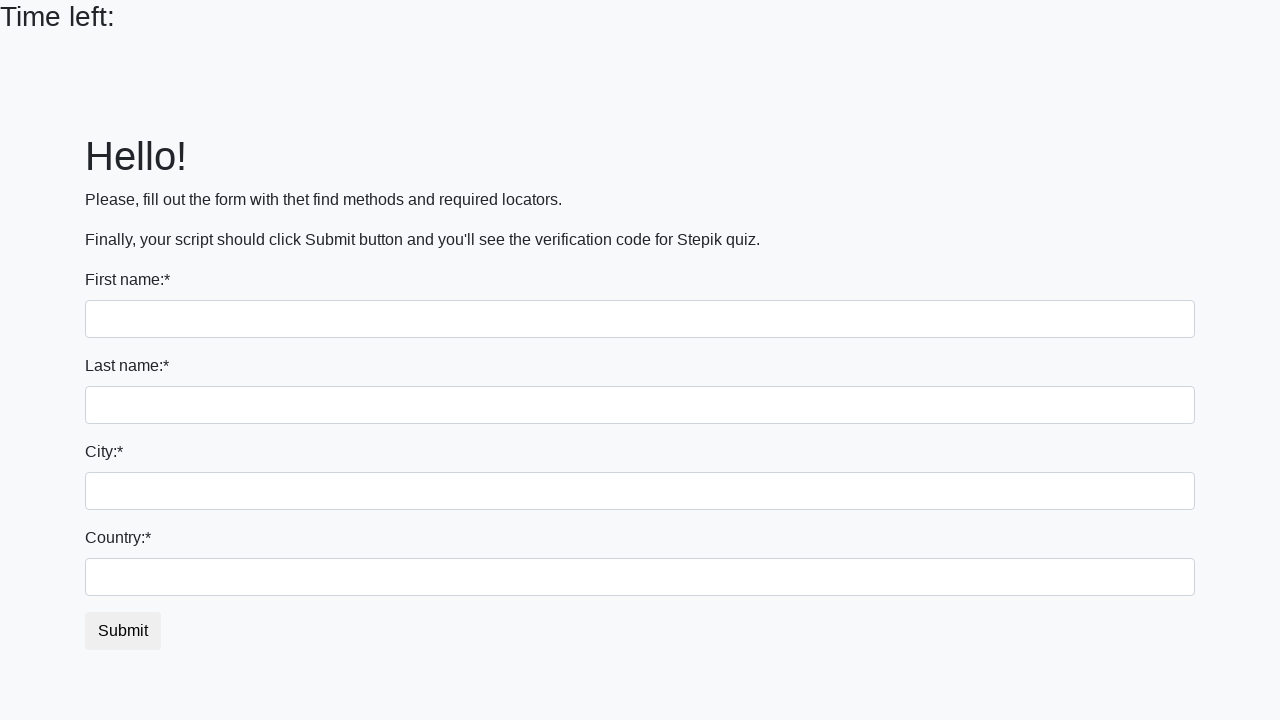

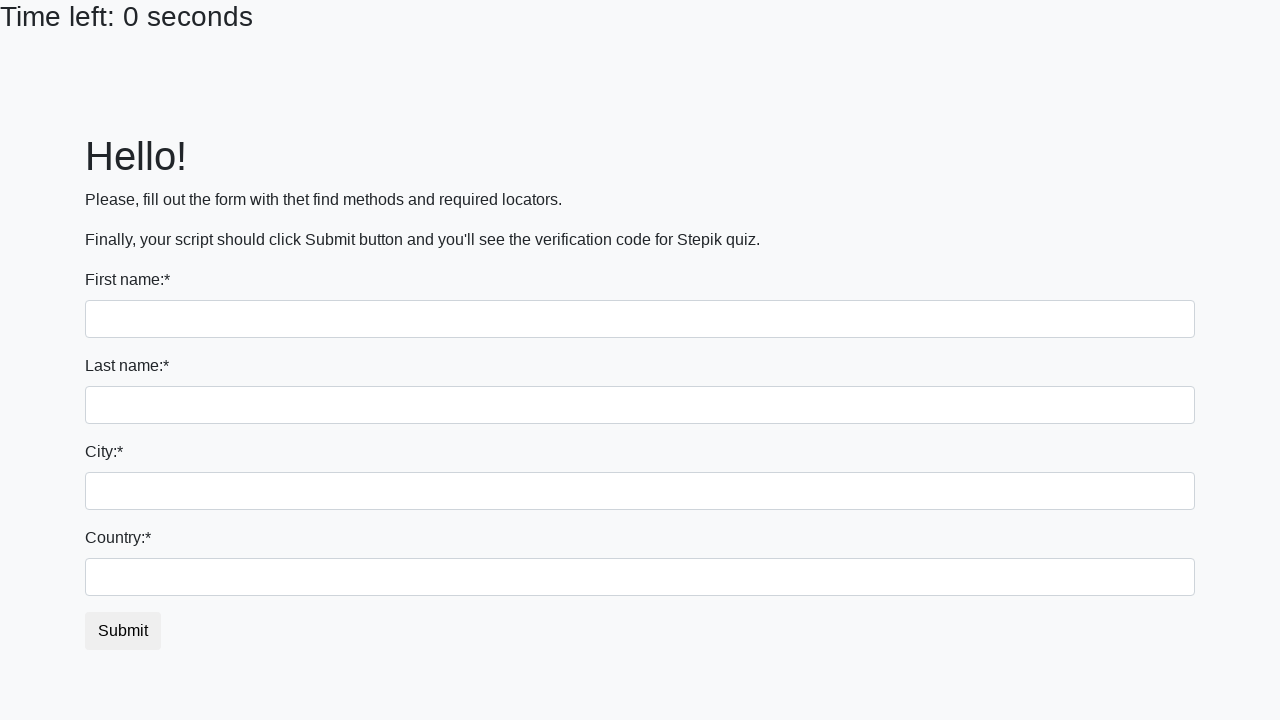